Tests hover functionality by hovering over three different images and verifying that corresponding user information is displayed

Starting URL: https://practice.cydeo.com/hovers

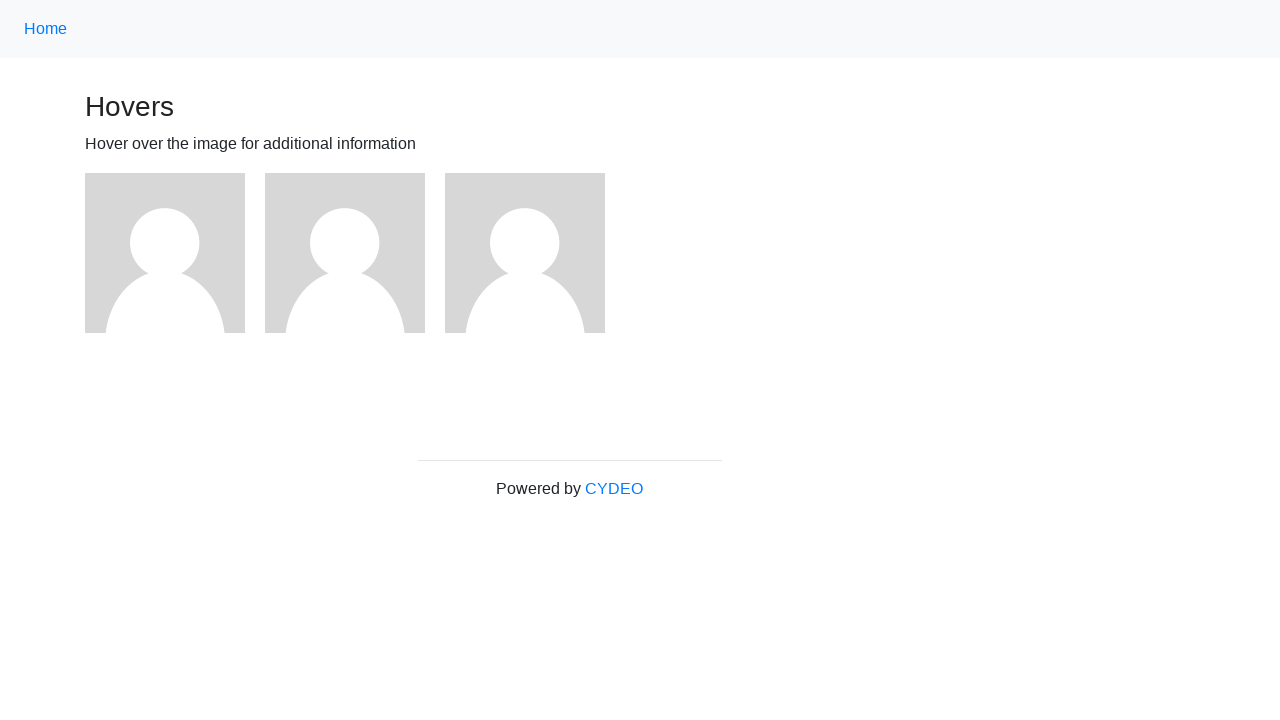

Located first image element
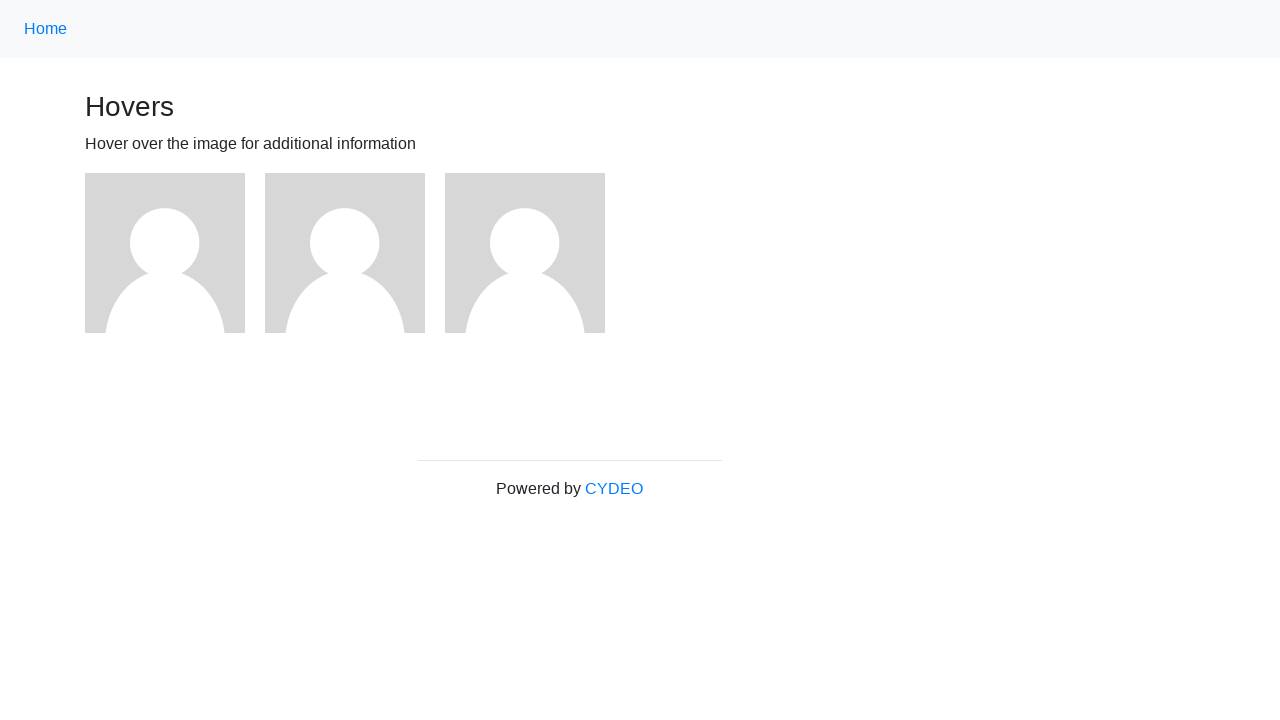

Located second image element
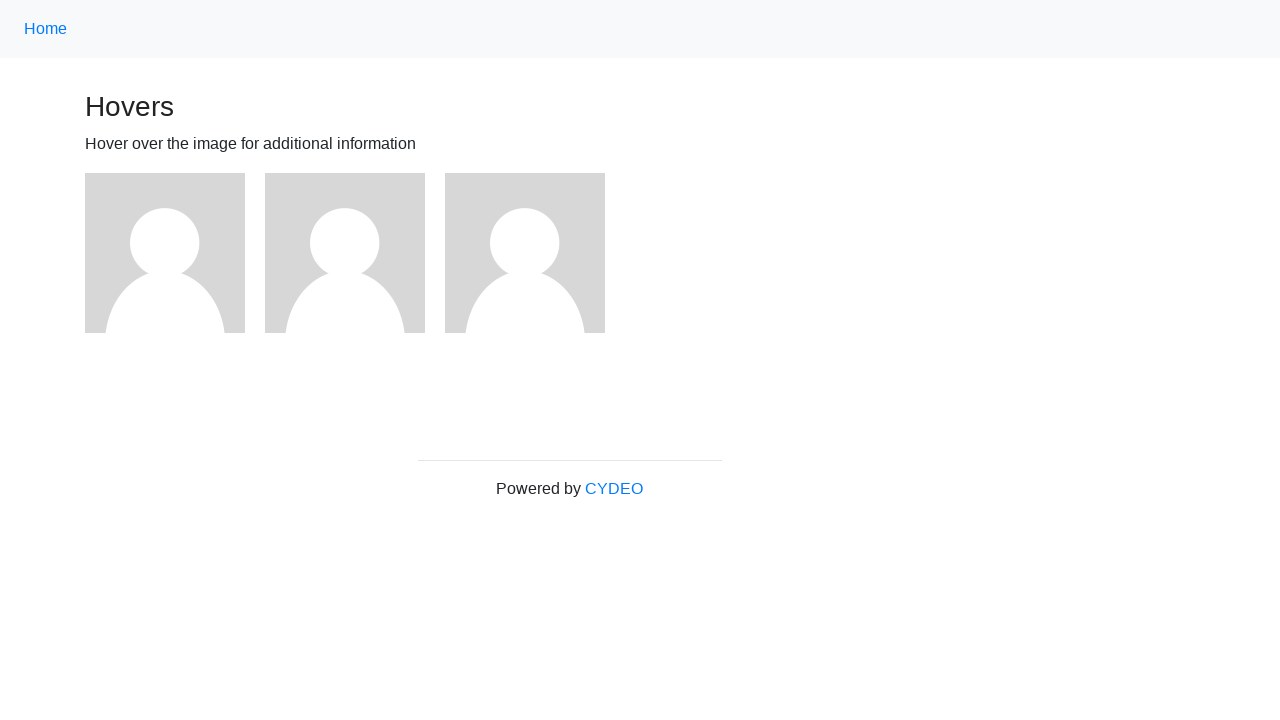

Located third image element
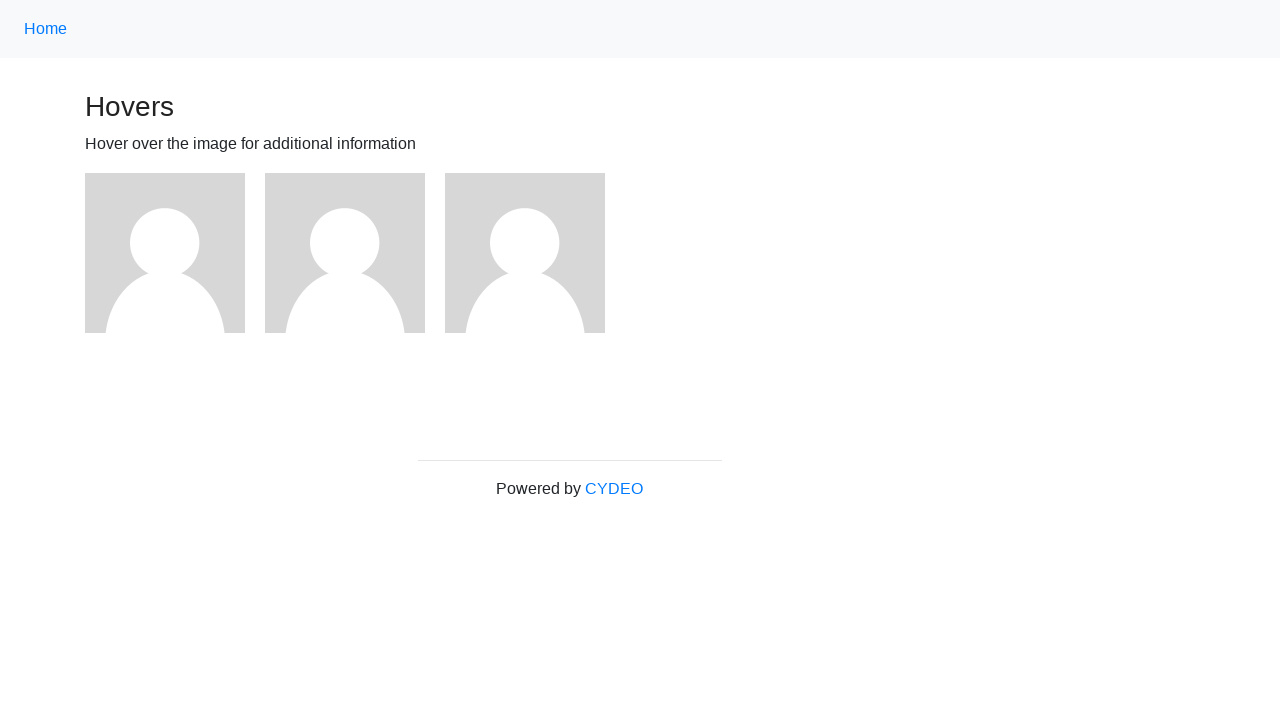

Located user1 text header element
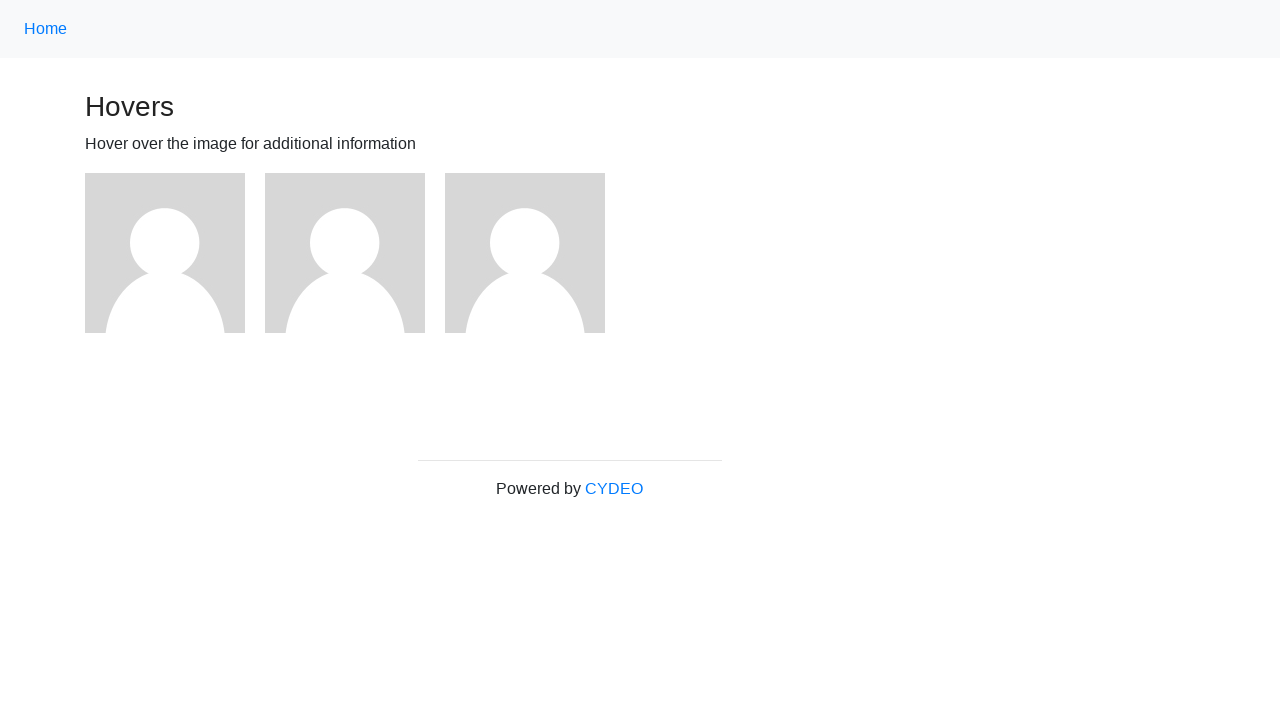

Located user2 text header element
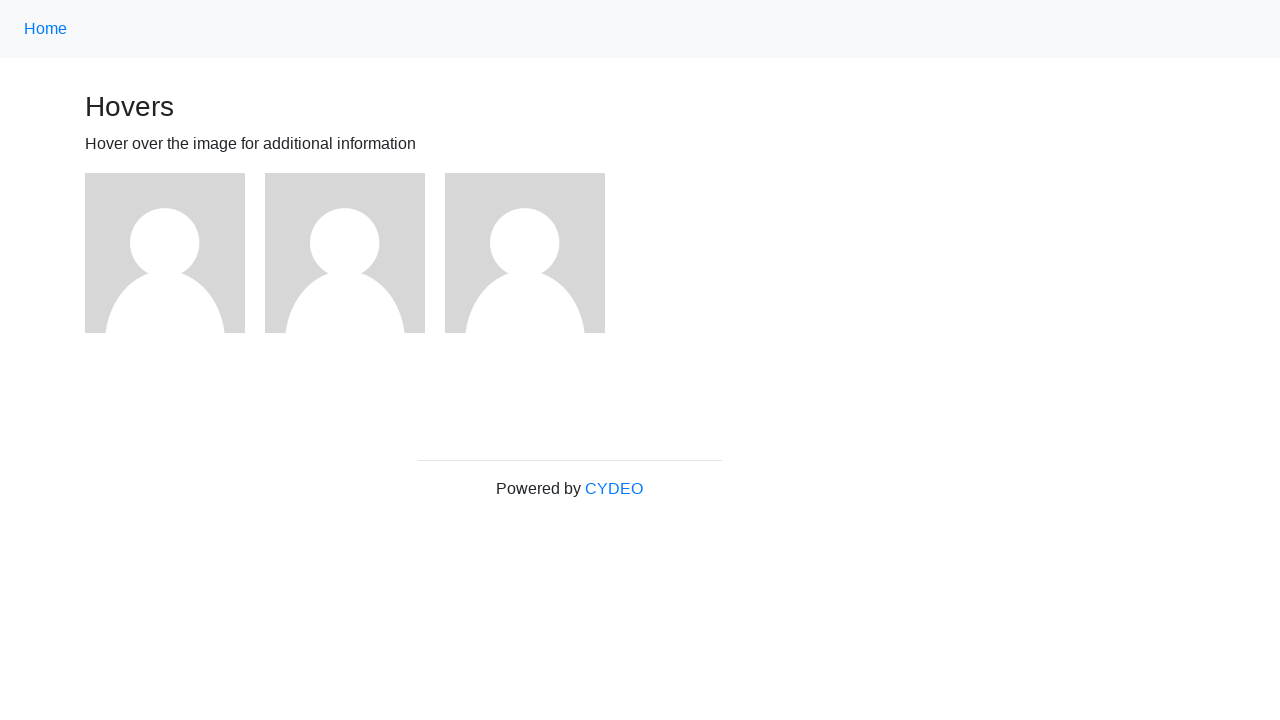

Located user3 text header element
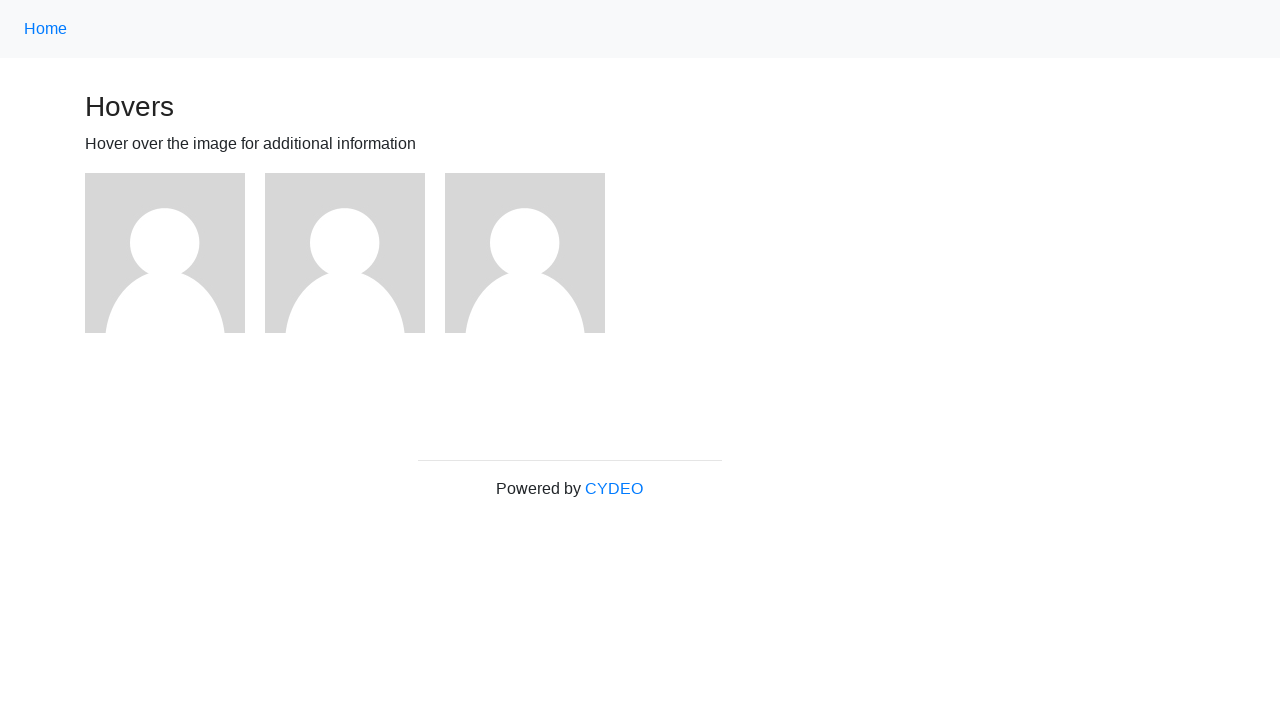

Hovered over first image at (165, 253) on (//img)[1]
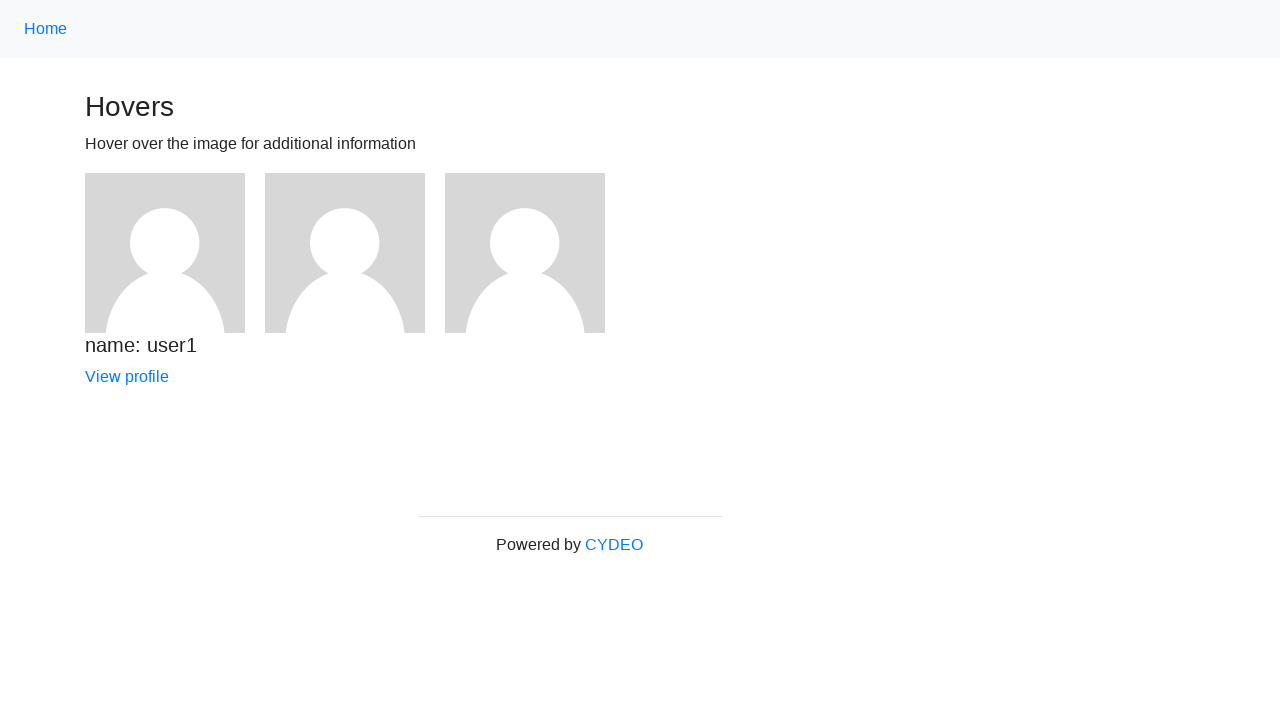

Verified user1 information is displayed
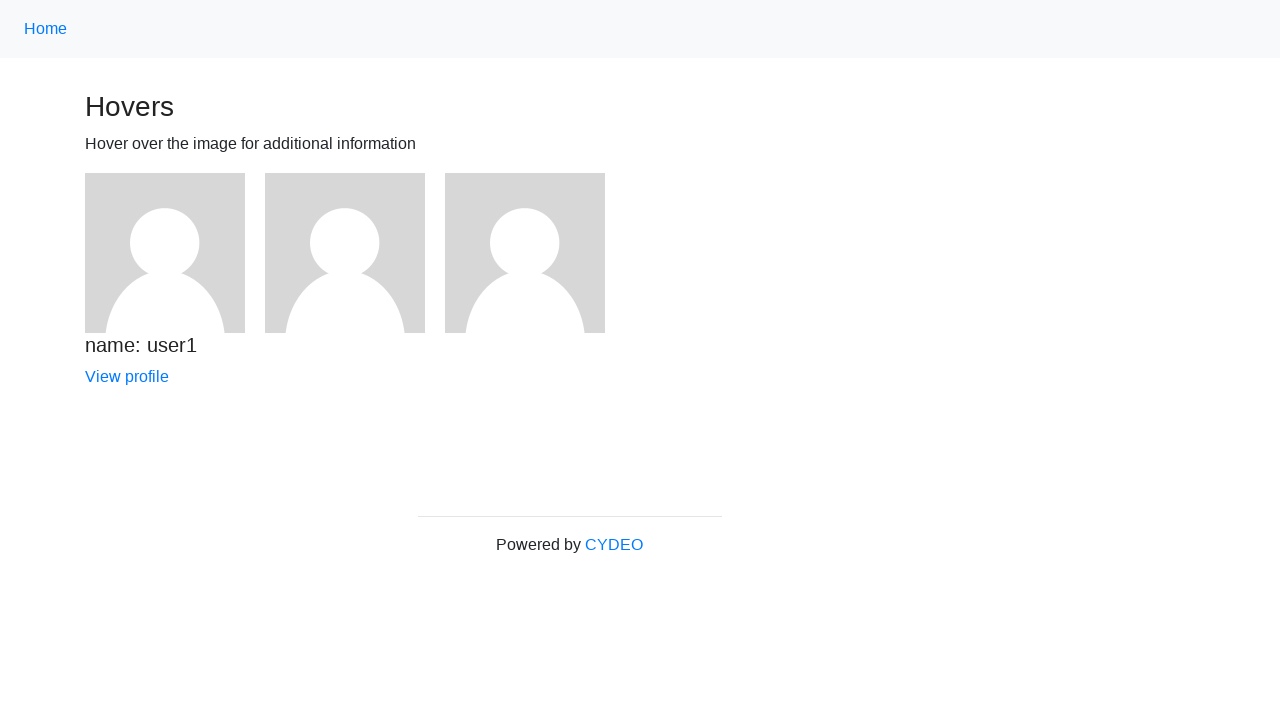

Hovered over second image at (345, 253) on (//img)[2]
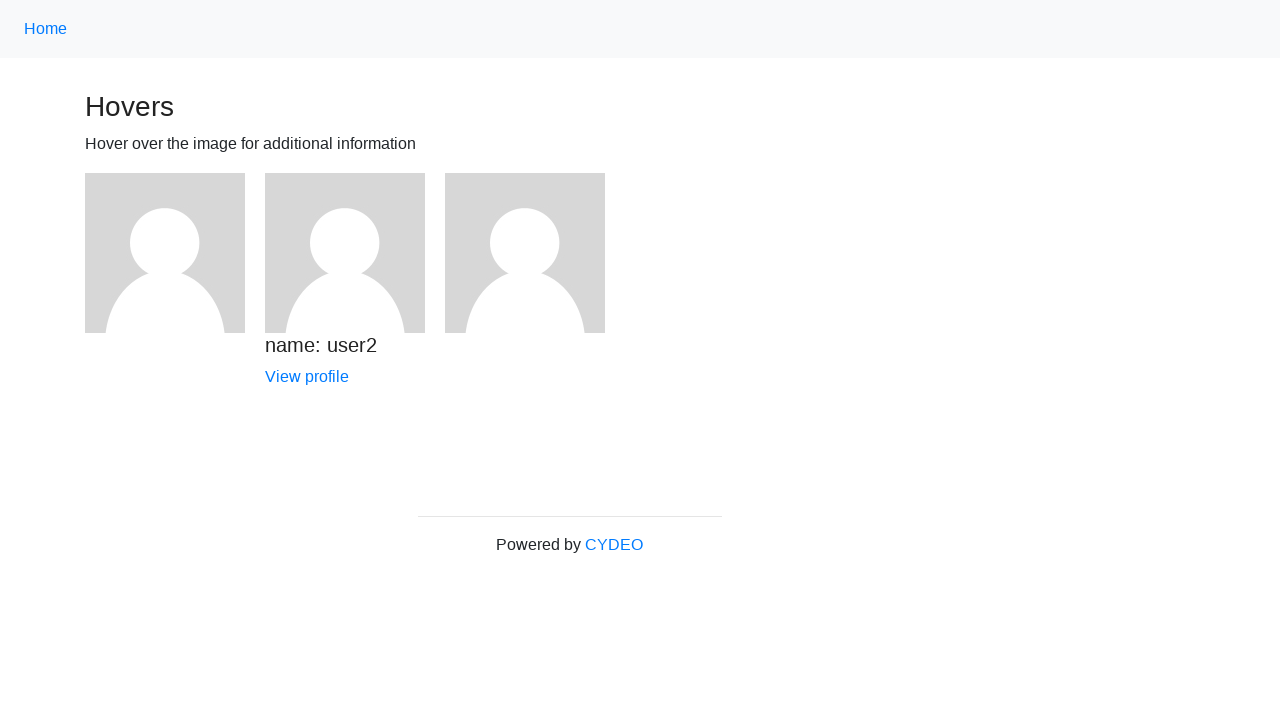

Verified user2 information is displayed
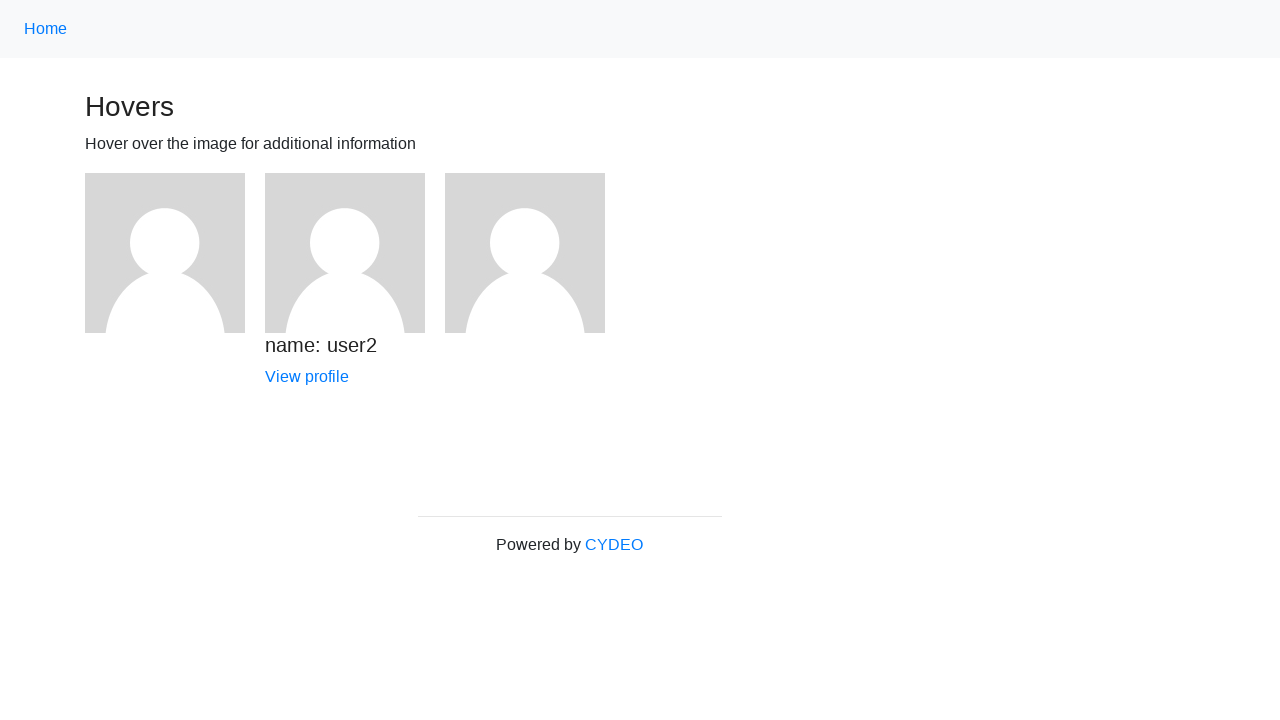

Hovered over third image at (525, 253) on (//img)[3]
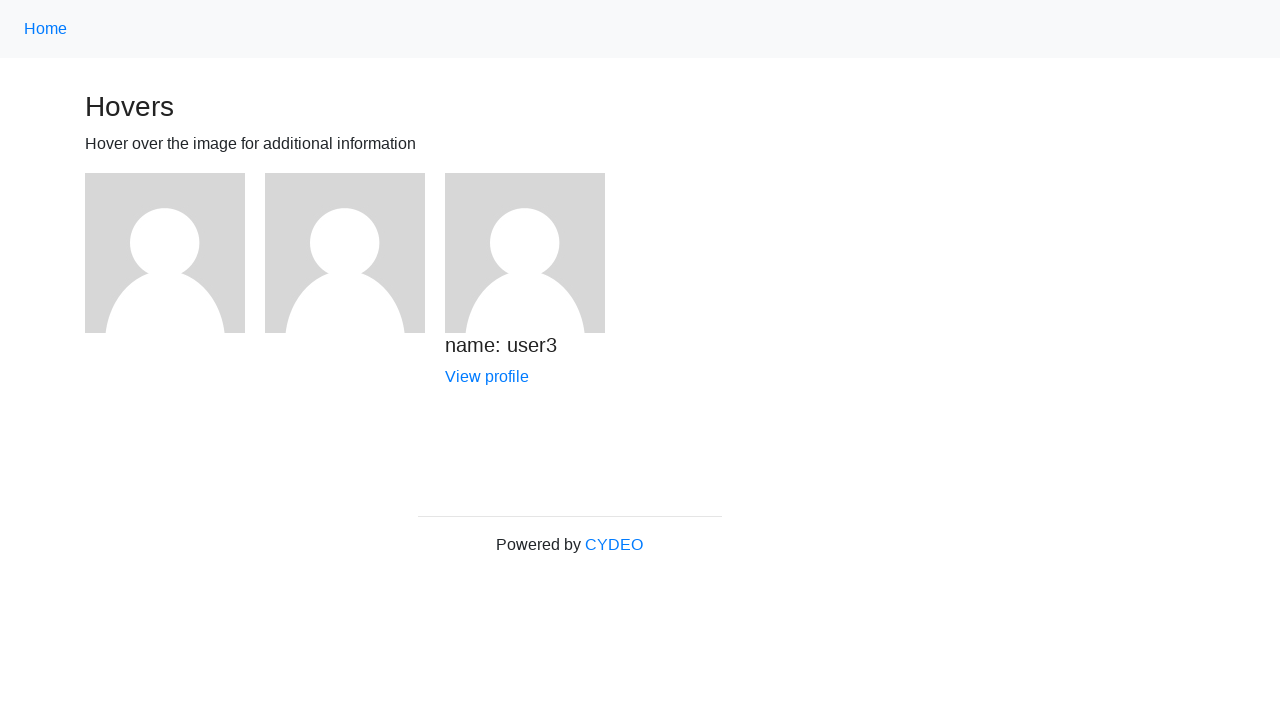

Verified user3 information is displayed
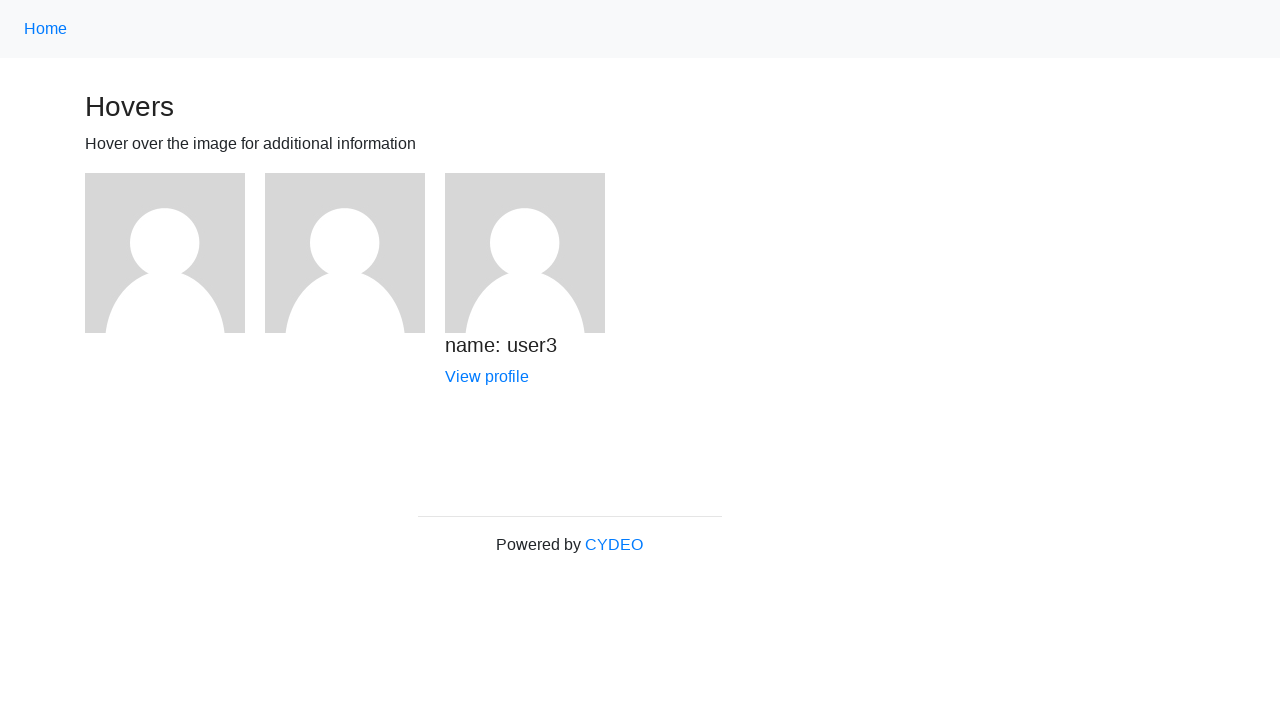

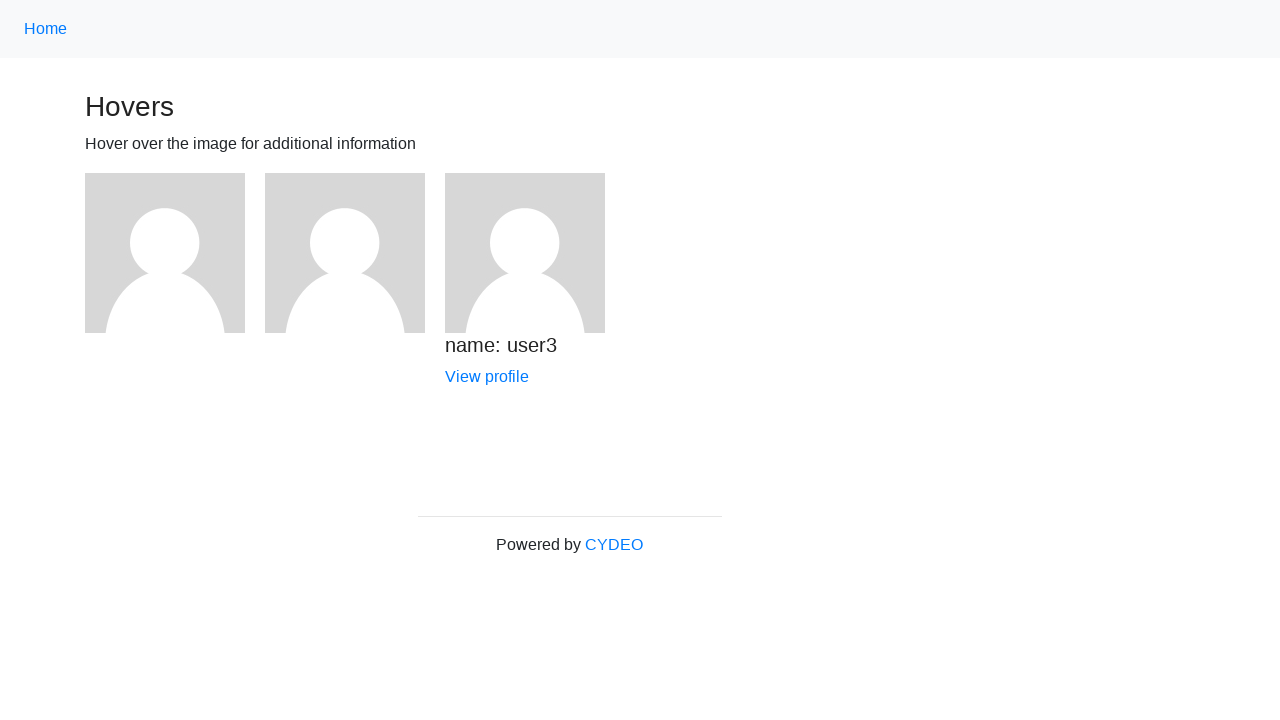